Tests that a todo item is removed if an empty string is entered during editing.

Starting URL: https://demo.playwright.dev/todomvc

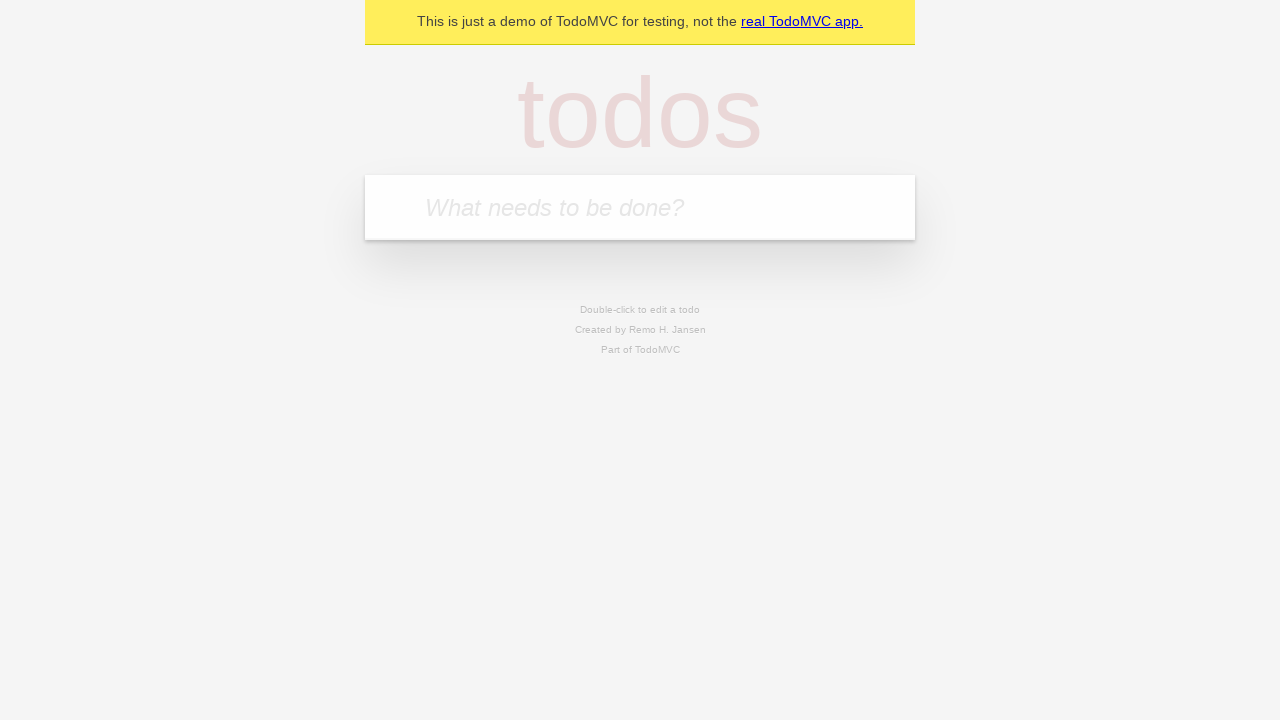

Filled todo input with 'buy some cheese' on internal:attr=[placeholder="What needs to be done?"i]
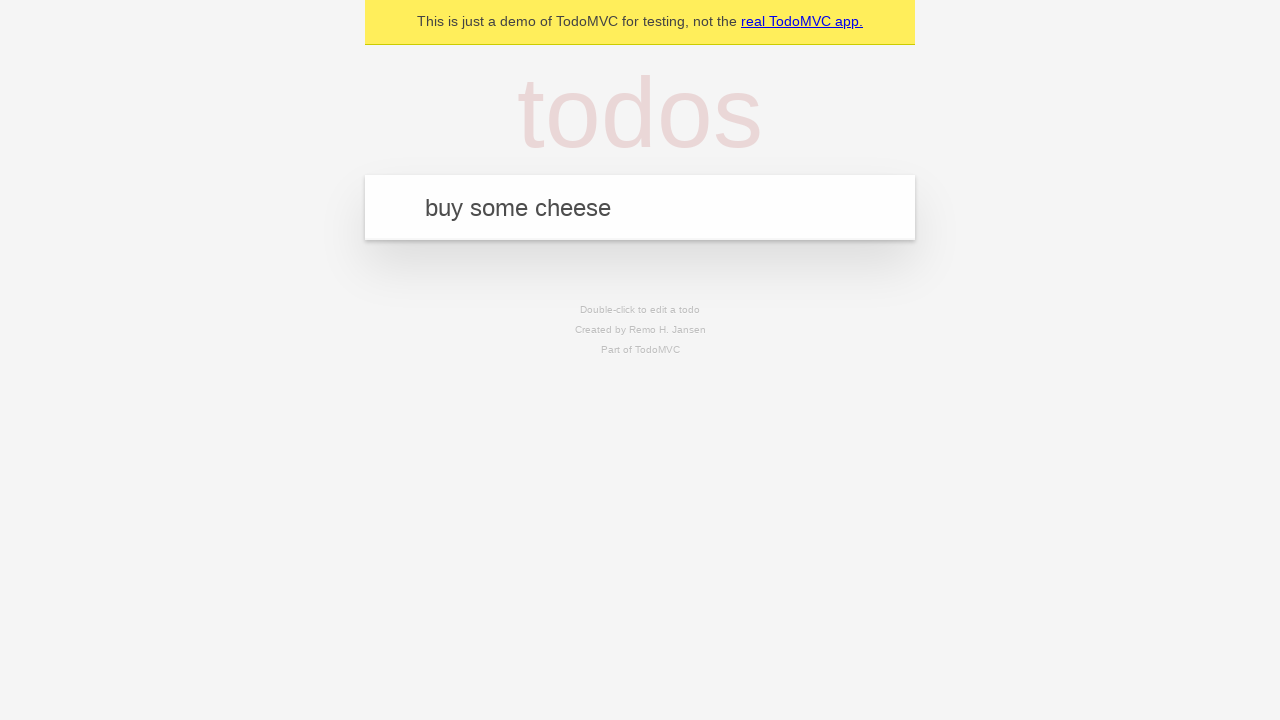

Pressed Enter to create first todo on internal:attr=[placeholder="What needs to be done?"i]
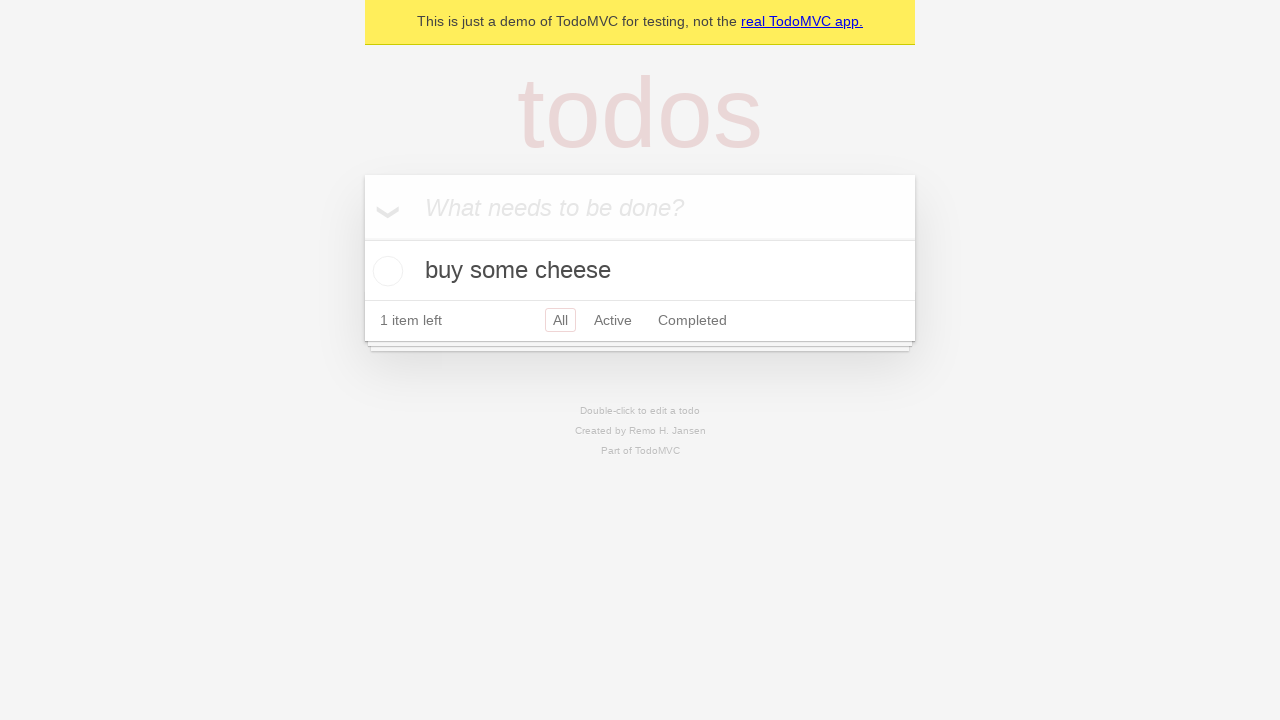

Filled todo input with 'feed the cat' on internal:attr=[placeholder="What needs to be done?"i]
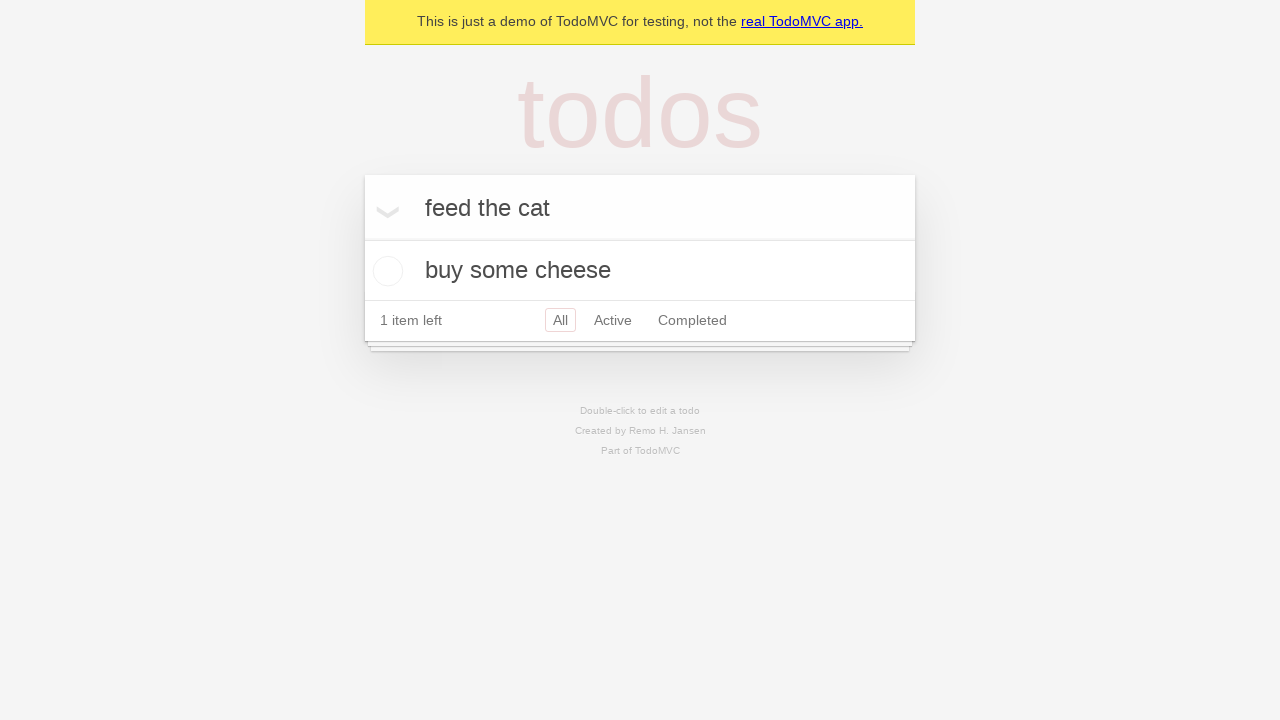

Pressed Enter to create second todo on internal:attr=[placeholder="What needs to be done?"i]
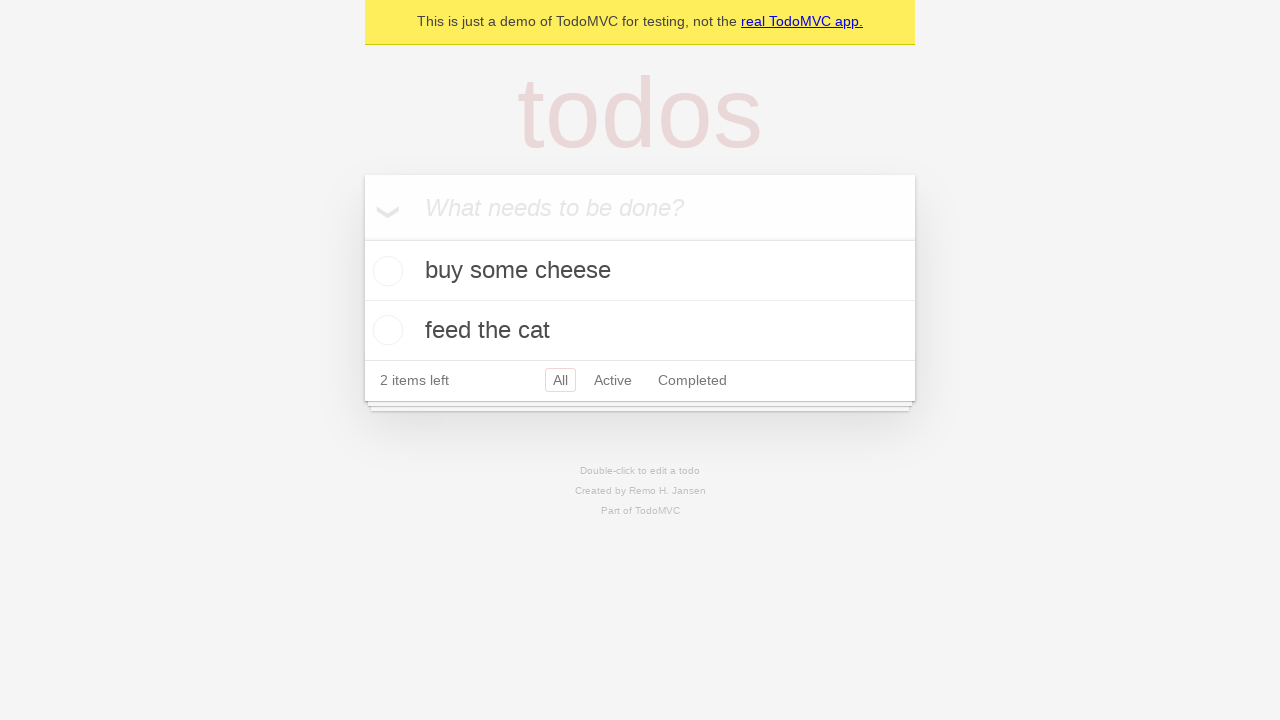

Filled todo input with 'book a doctors appointment' on internal:attr=[placeholder="What needs to be done?"i]
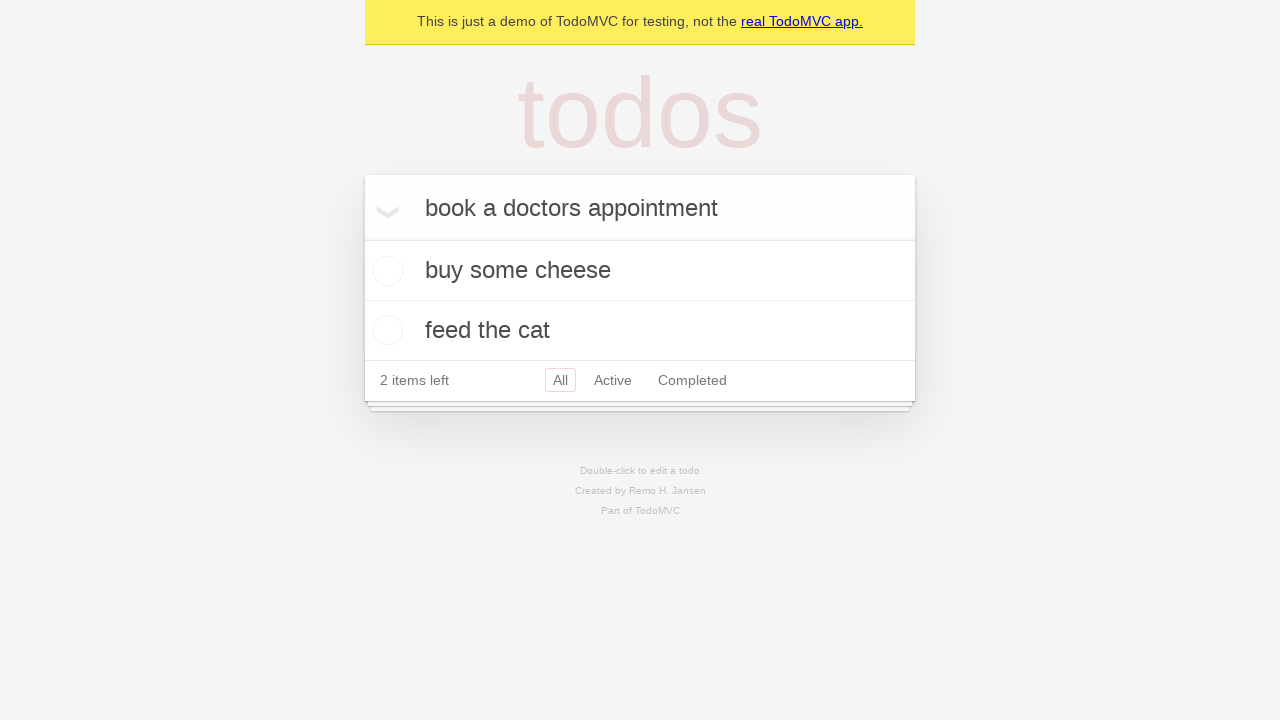

Pressed Enter to create third todo on internal:attr=[placeholder="What needs to be done?"i]
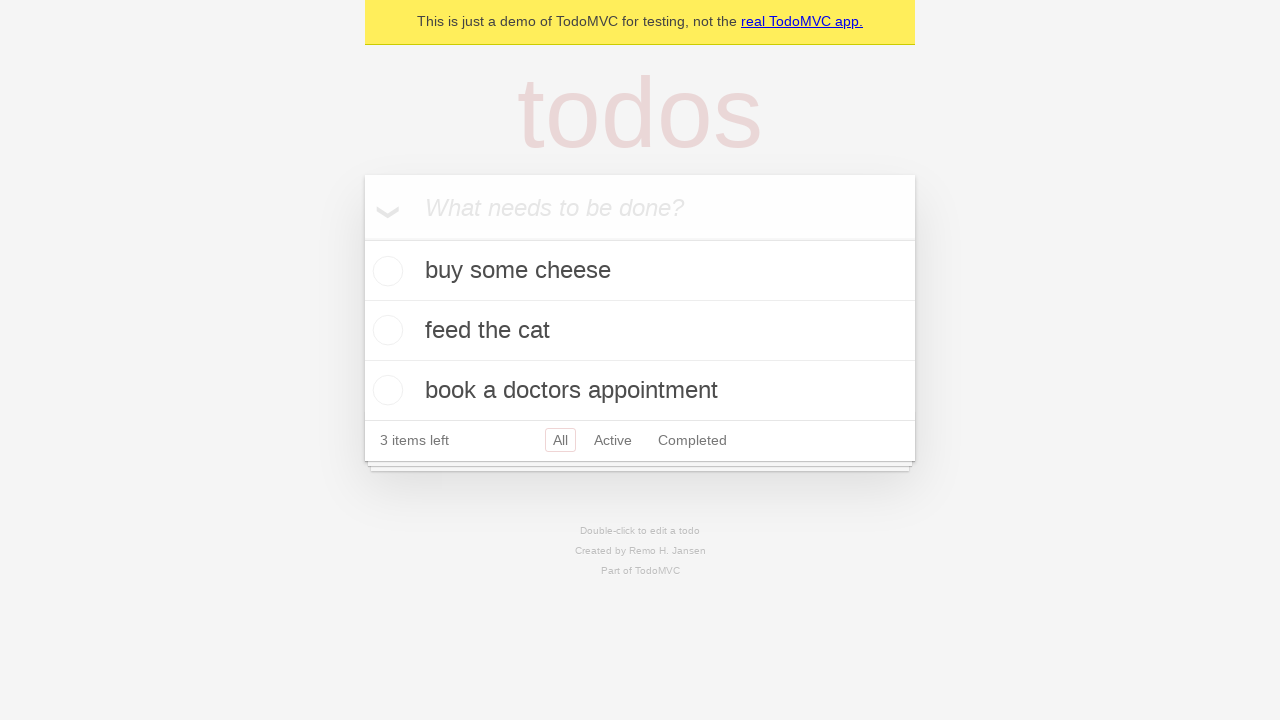

Double-clicked second todo item to enter edit mode at (640, 331) on internal:testid=[data-testid="todo-item"s] >> nth=1
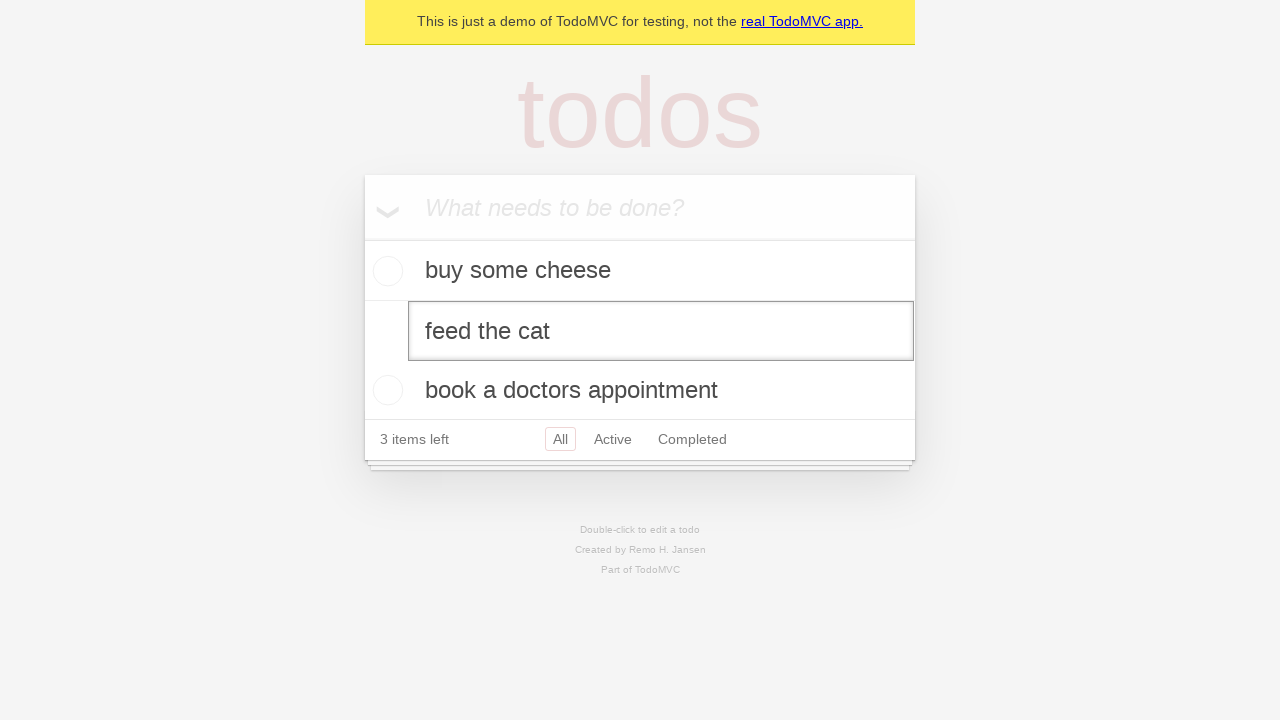

Cleared the text in the edit field on internal:testid=[data-testid="todo-item"s] >> nth=1 >> internal:role=textbox[nam
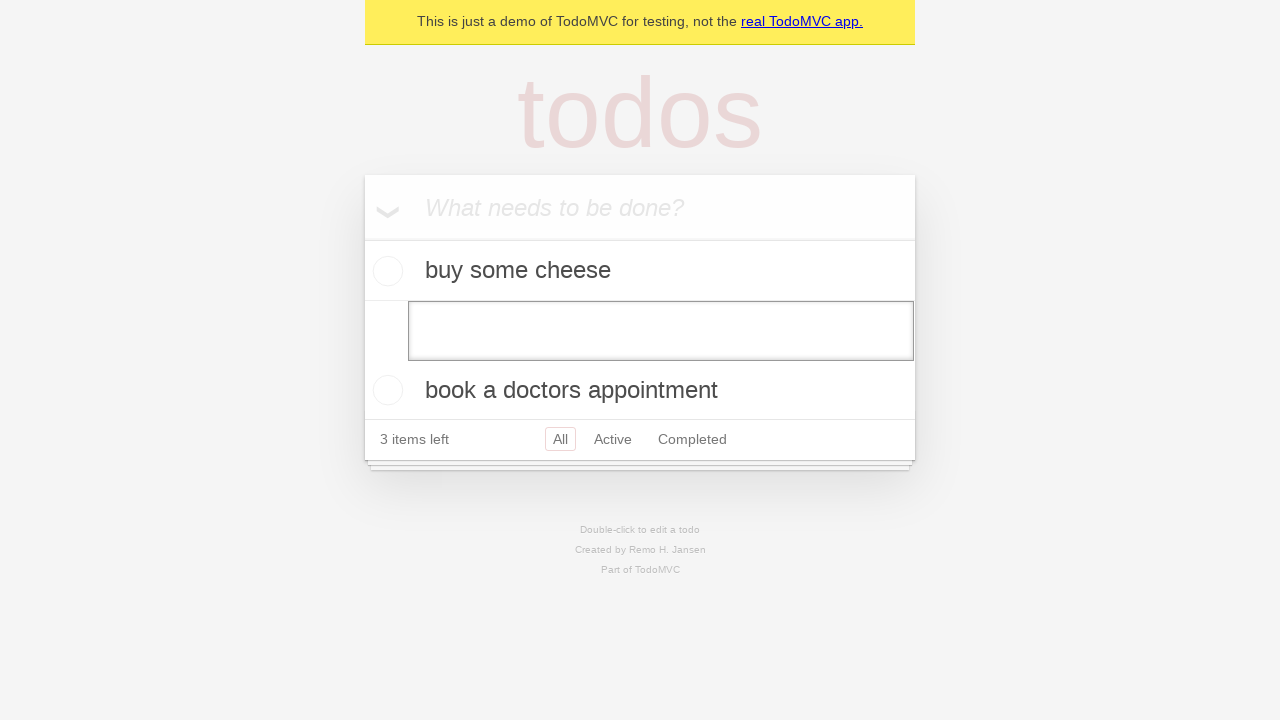

Pressed Enter to confirm empty text entry on internal:testid=[data-testid="todo-item"s] >> nth=1 >> internal:role=textbox[nam
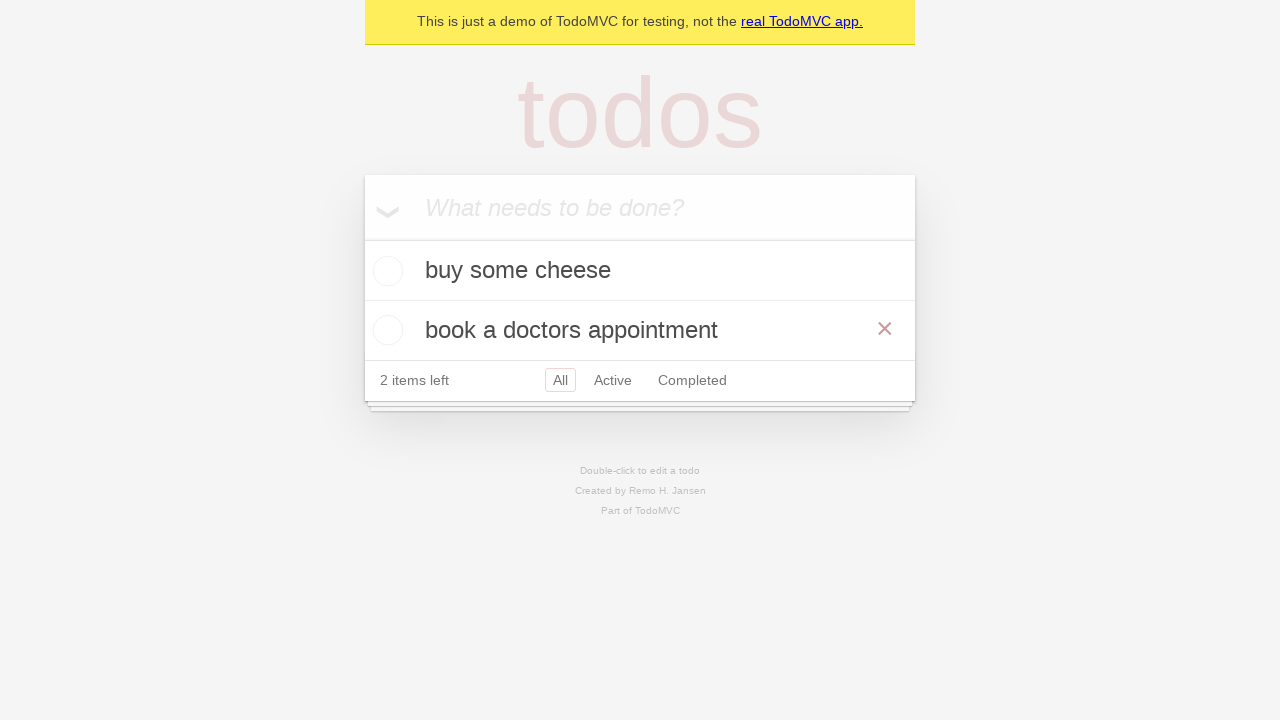

Verified todo item was removed after entering empty text
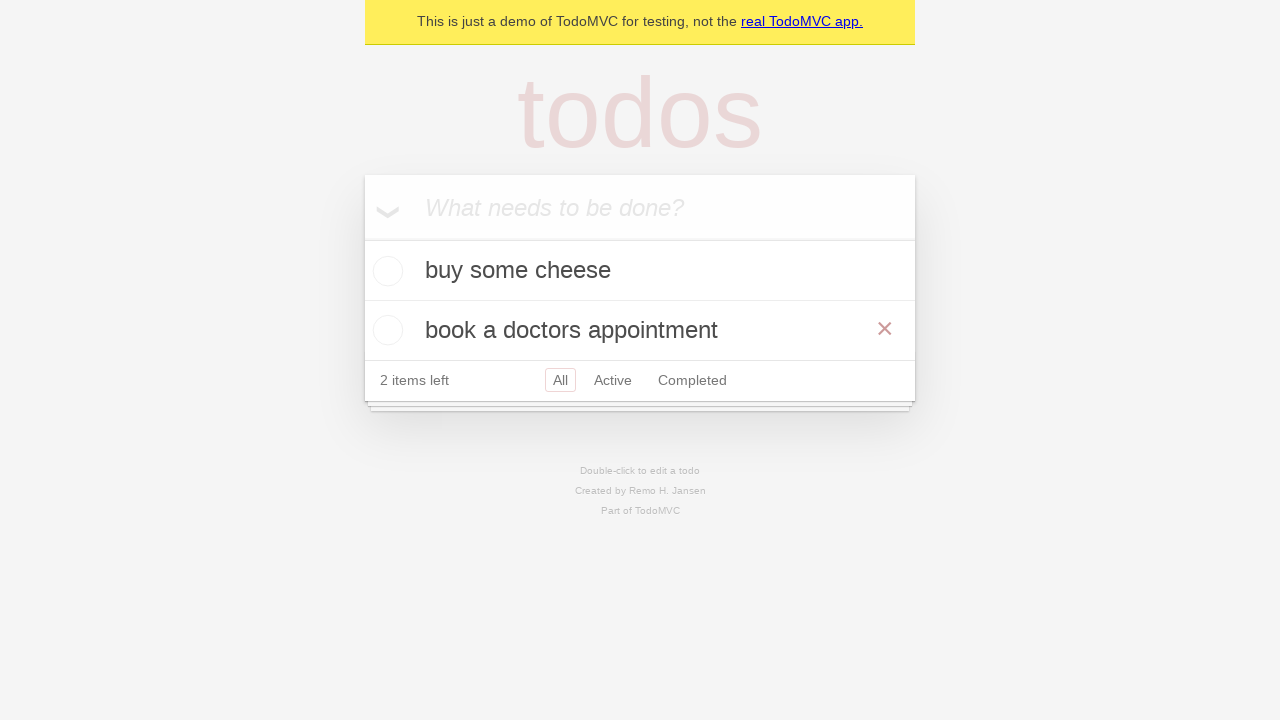

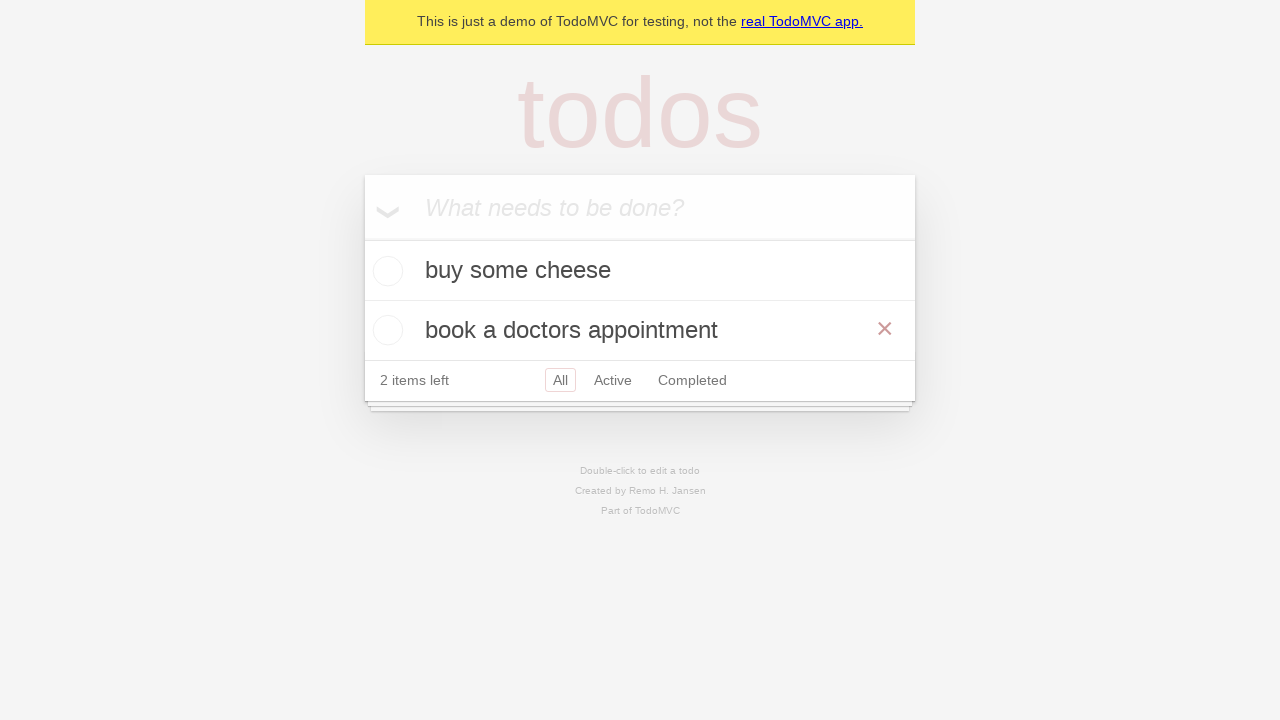